Tests dropdown functionality by clicking on a currency dropdown and selecting the USD option from the available choices.

Starting URL: https://rahulshettyacademy.com/dropdownsPractise/

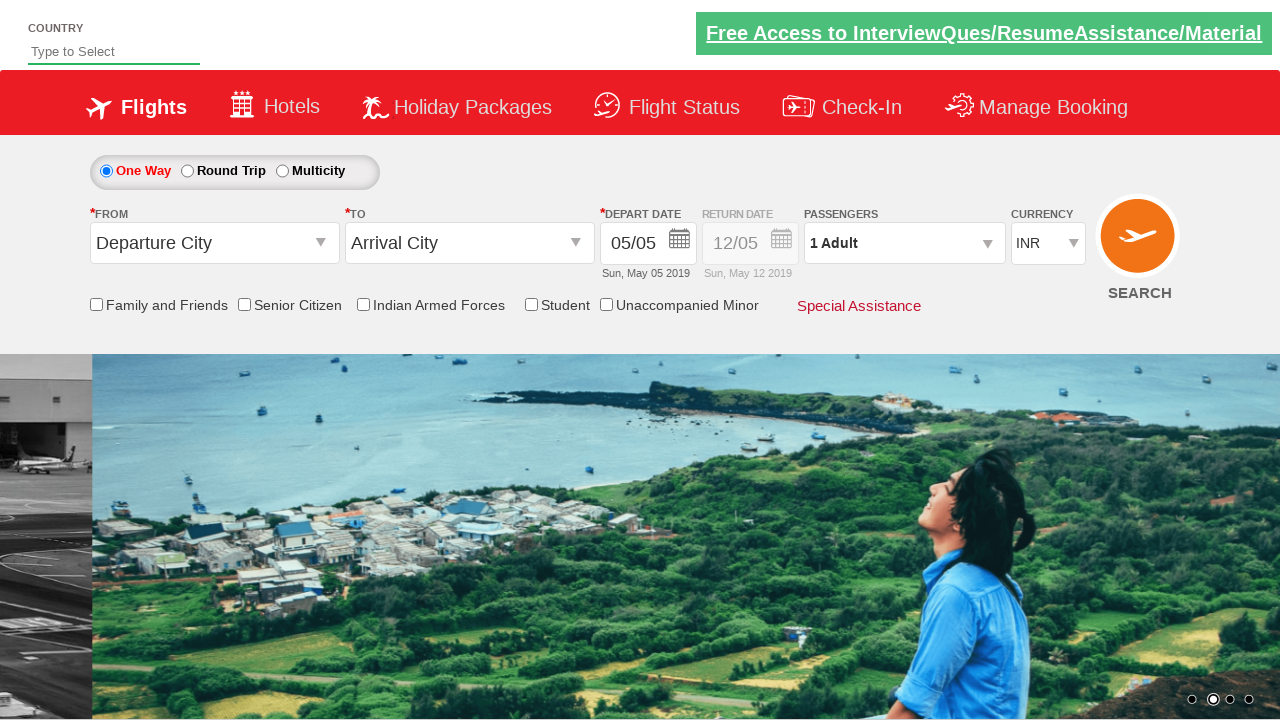

Waited for page to load - DOM content loaded
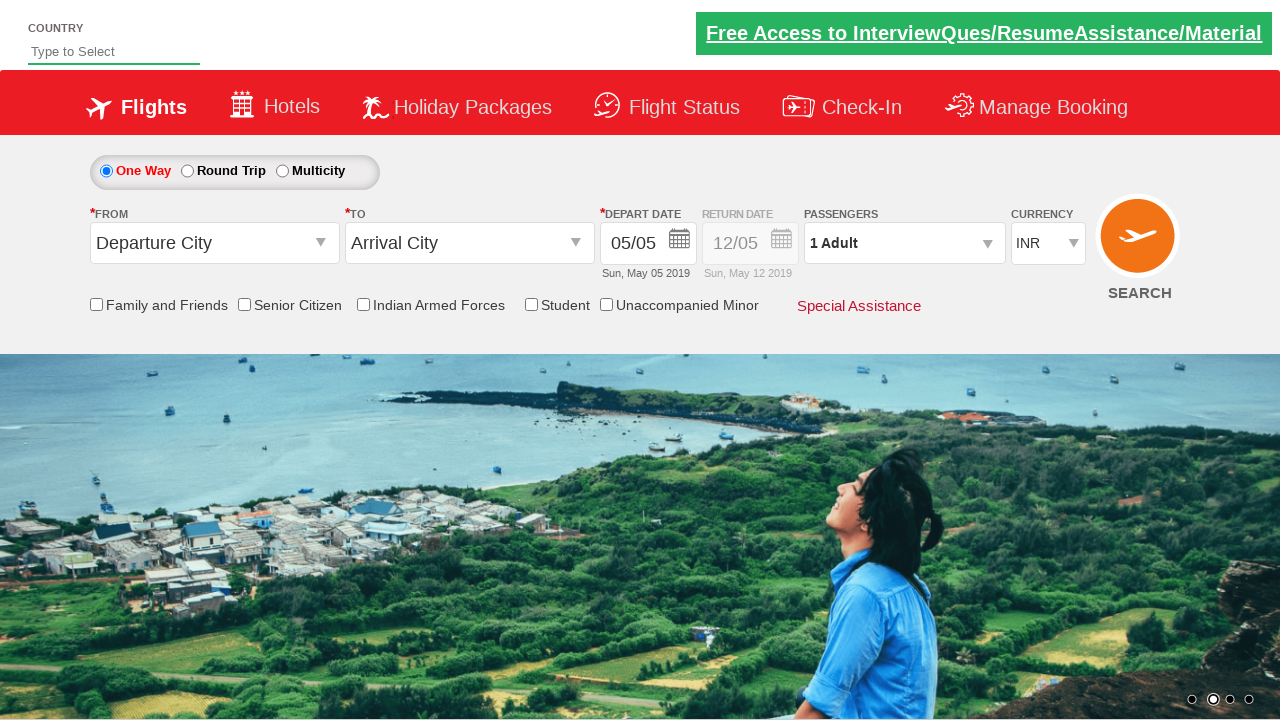

Clicked on the currency dropdown at (1048, 244) on select[name='ctl00$mainContent$DropDownListCurrency']
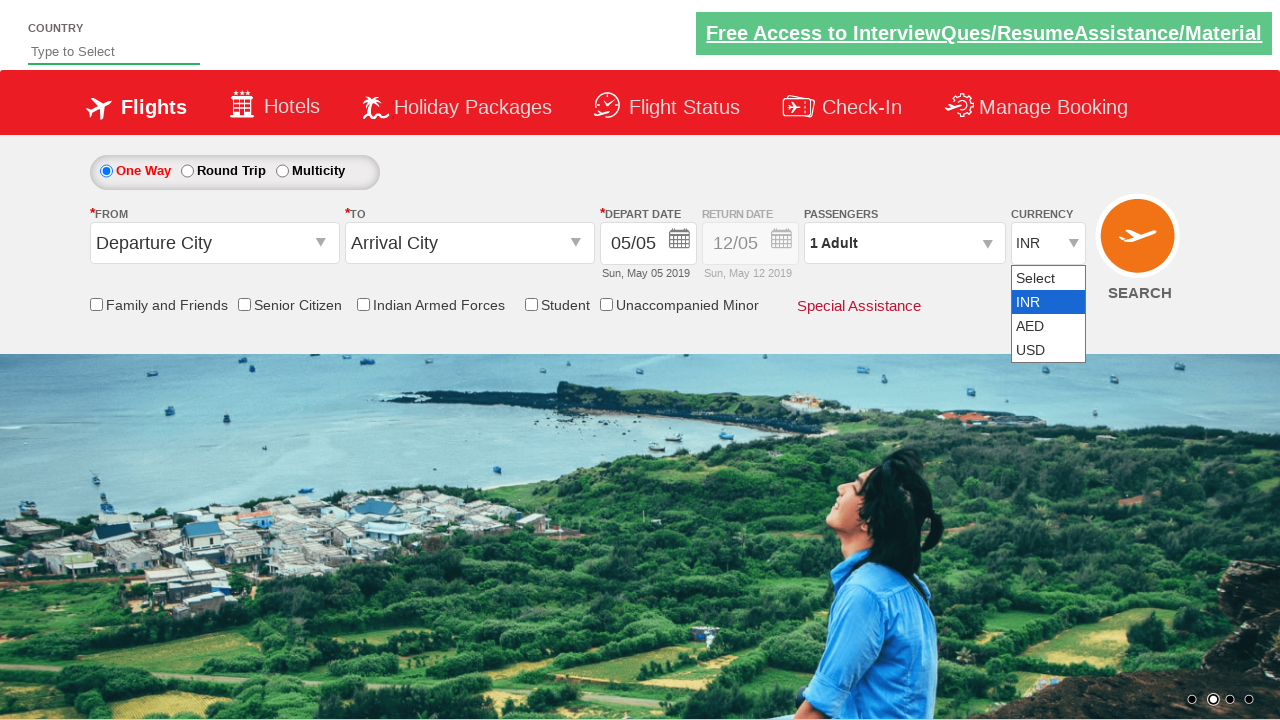

Selected USD option from the currency dropdown on select[name='ctl00$mainContent$DropDownListCurrency']
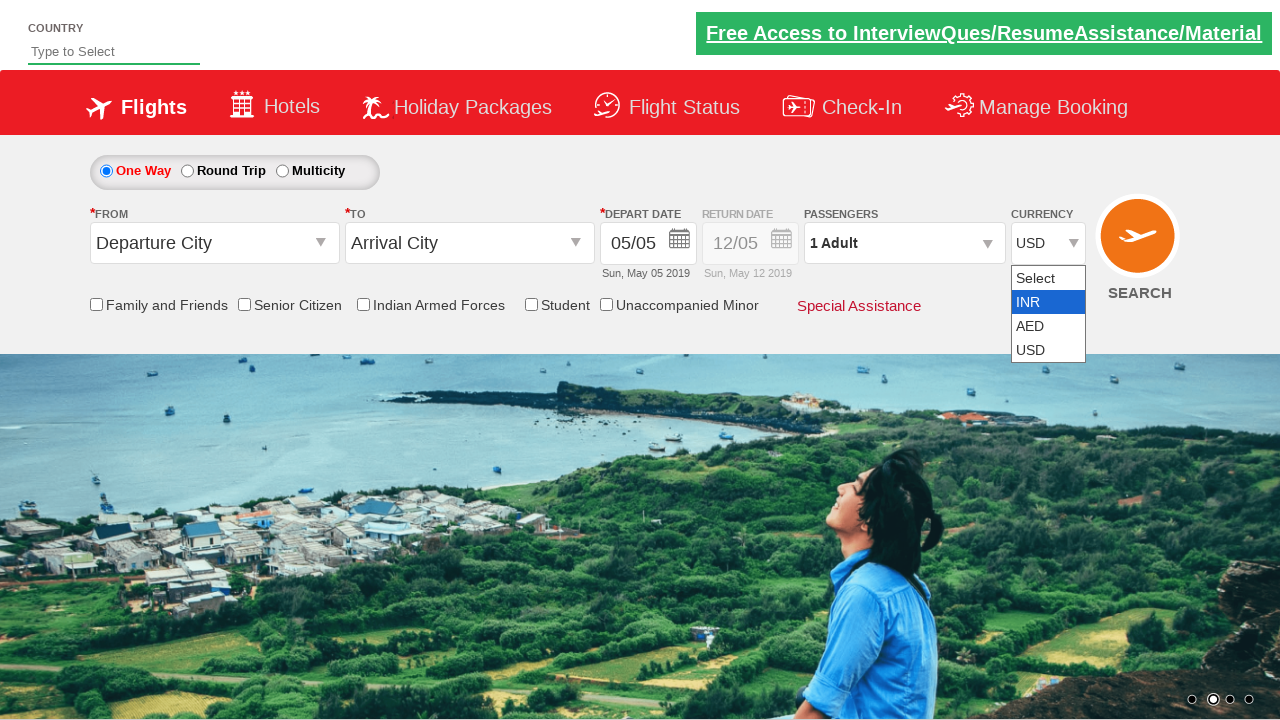

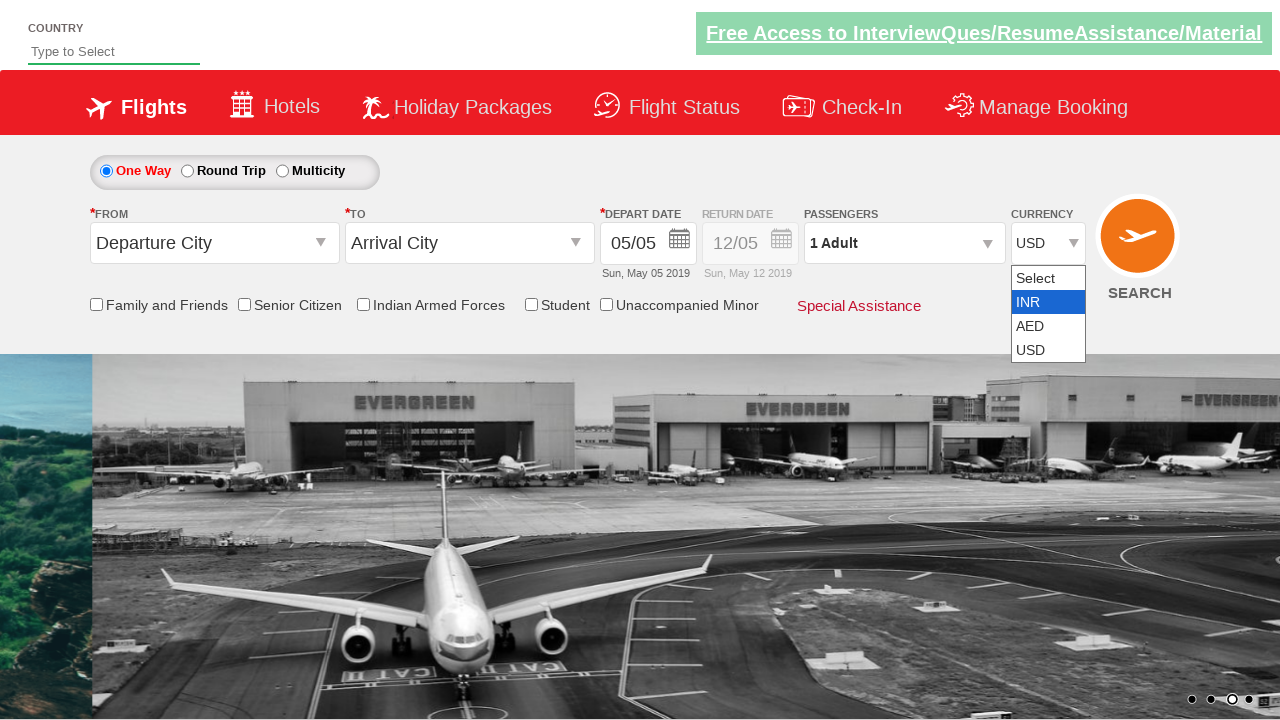